Tests the jQuery UI spinner widget by switching to the demo iframe, entering a value in the spinner input, clicking the "Get value" button, and dismissing the resulting alert dialog.

Starting URL: https://jqueryui.com/spinner/

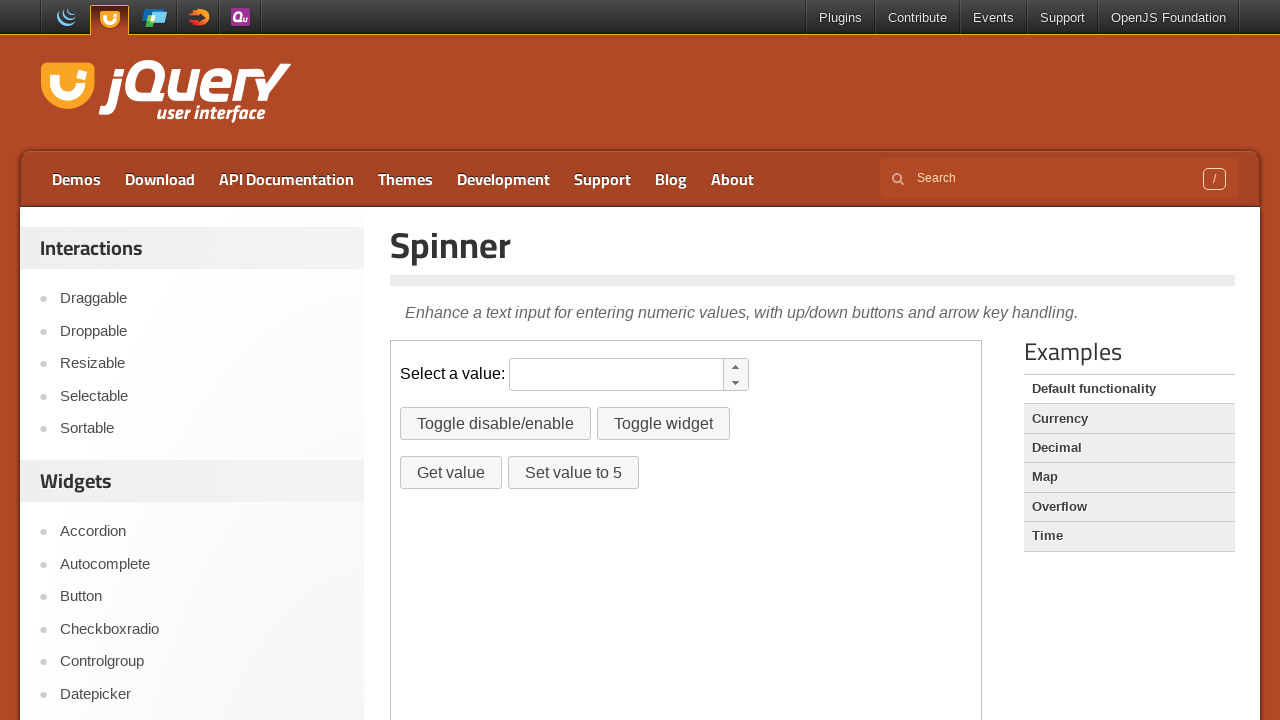

Located the demo iframe
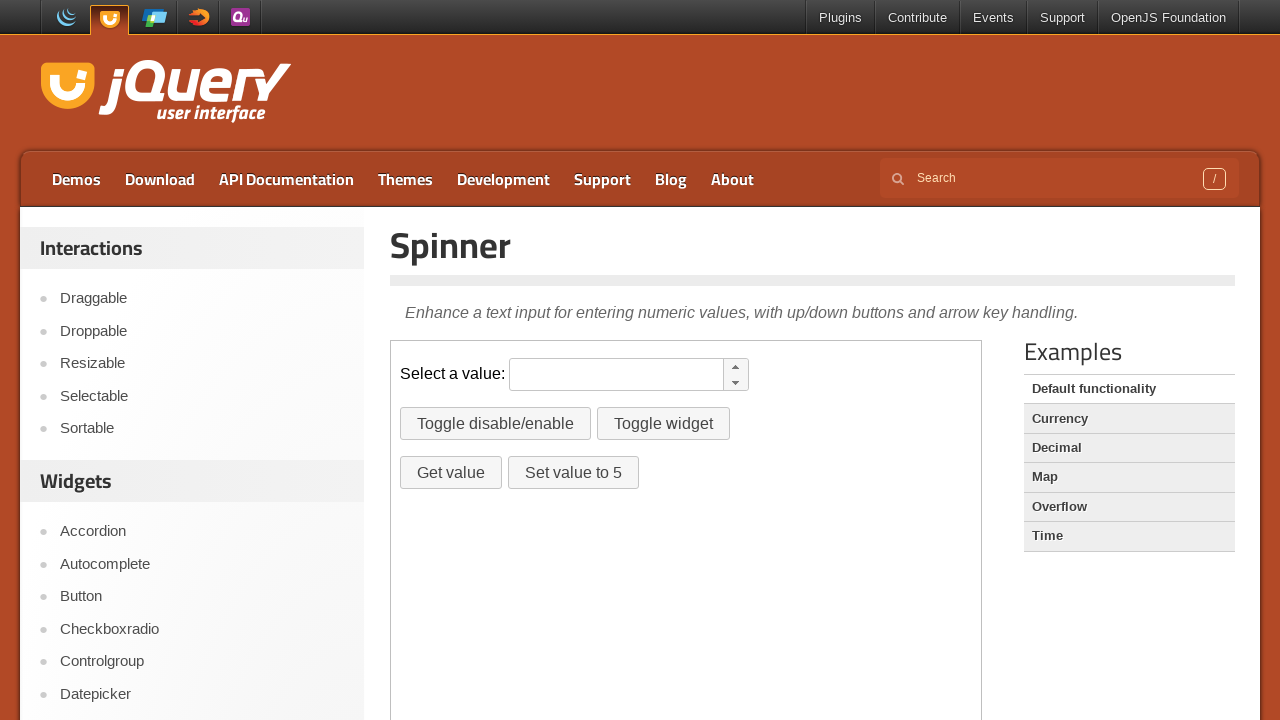

Entered value '1' in the spinner input field on #content iframe >> internal:control=enter-frame >> #spinner
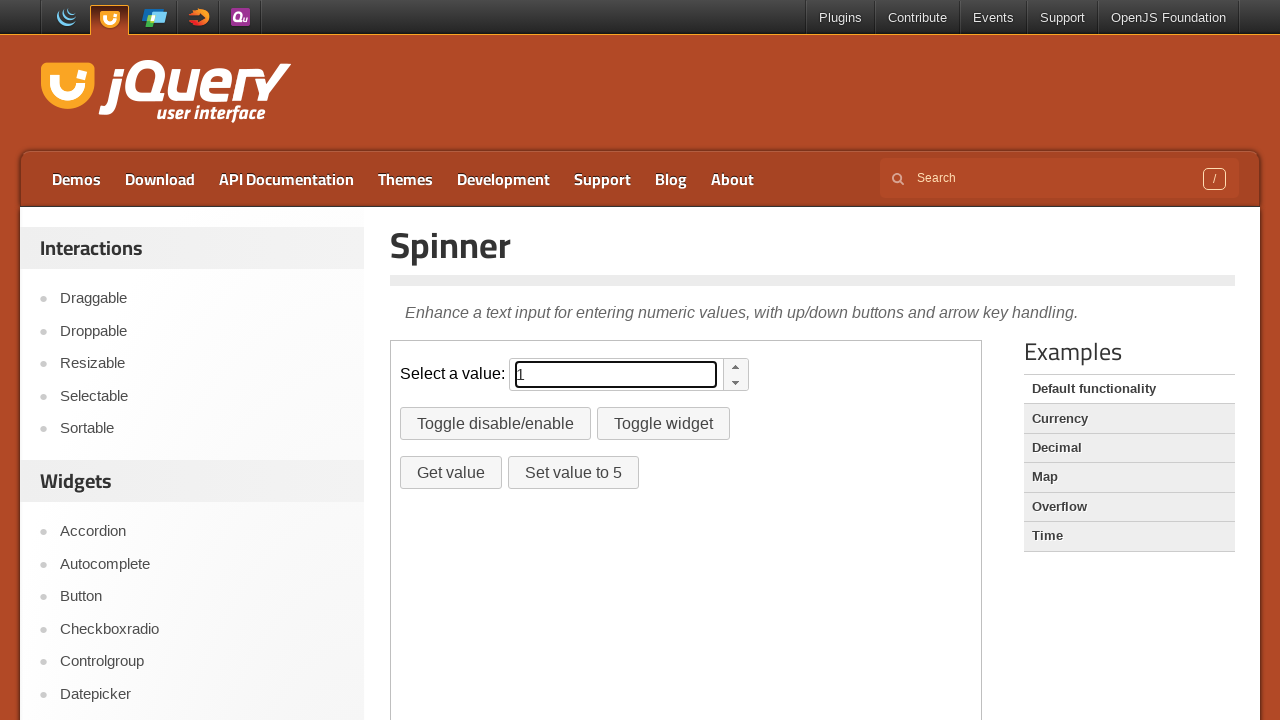

Clicked the 'Get value' button at (451, 473) on #content iframe >> internal:control=enter-frame >> #getvalue
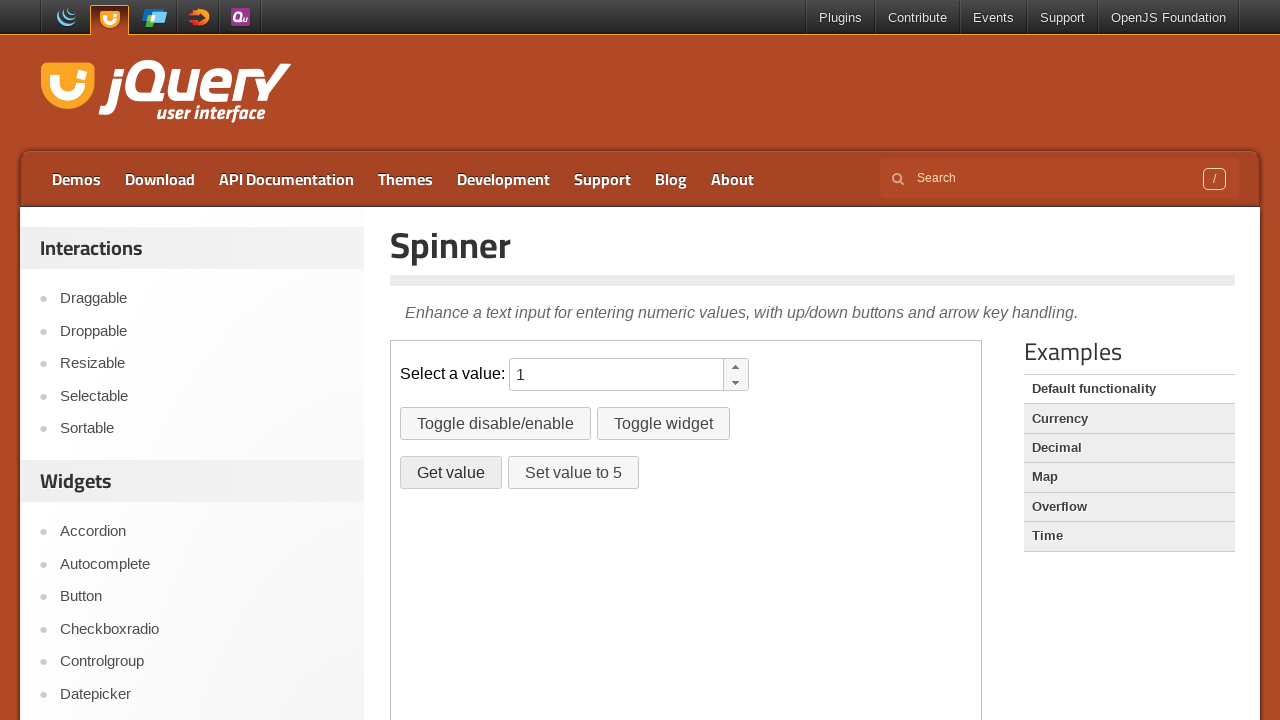

Set up dialog handler to dismiss alerts
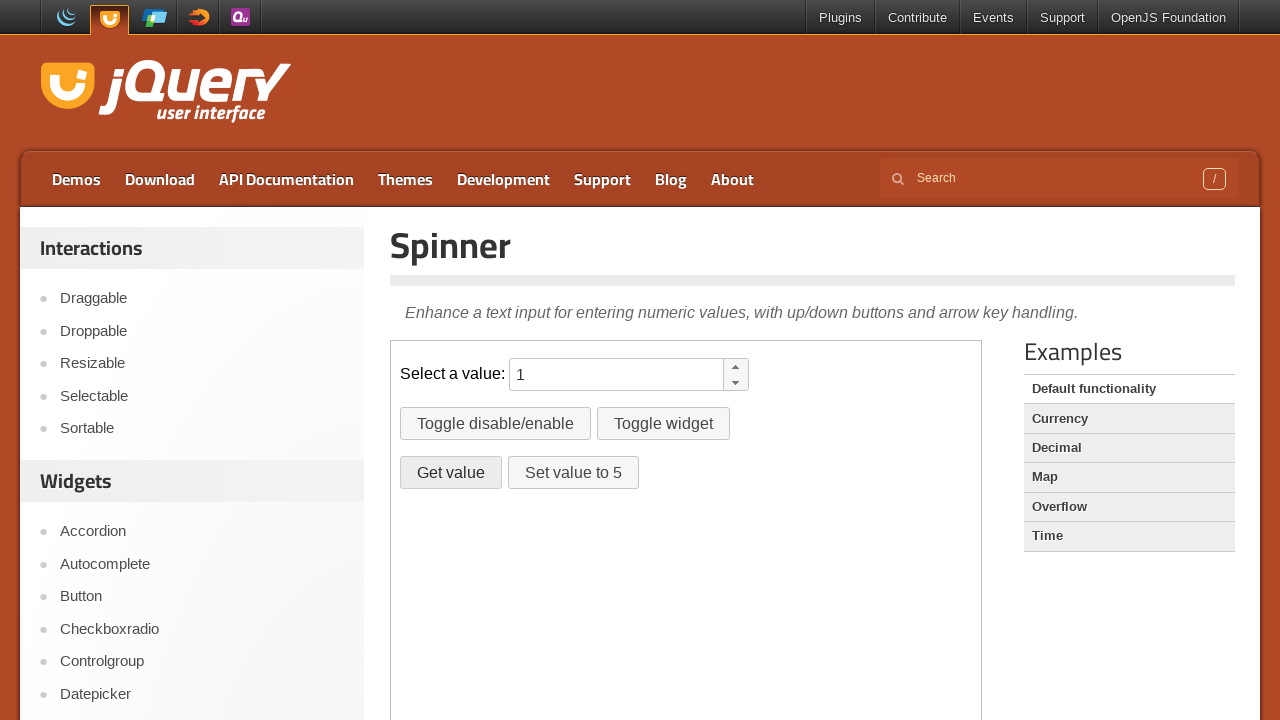

Waited 500ms for alert dialog to appear and be dismissed
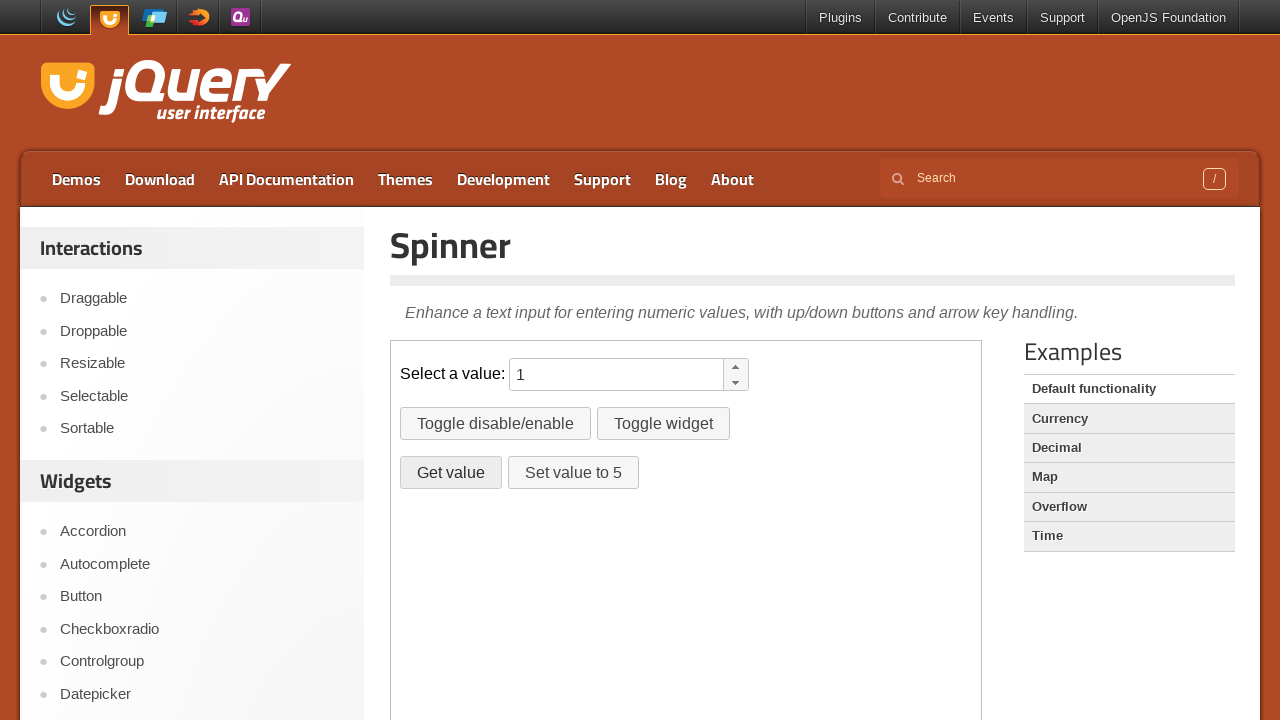

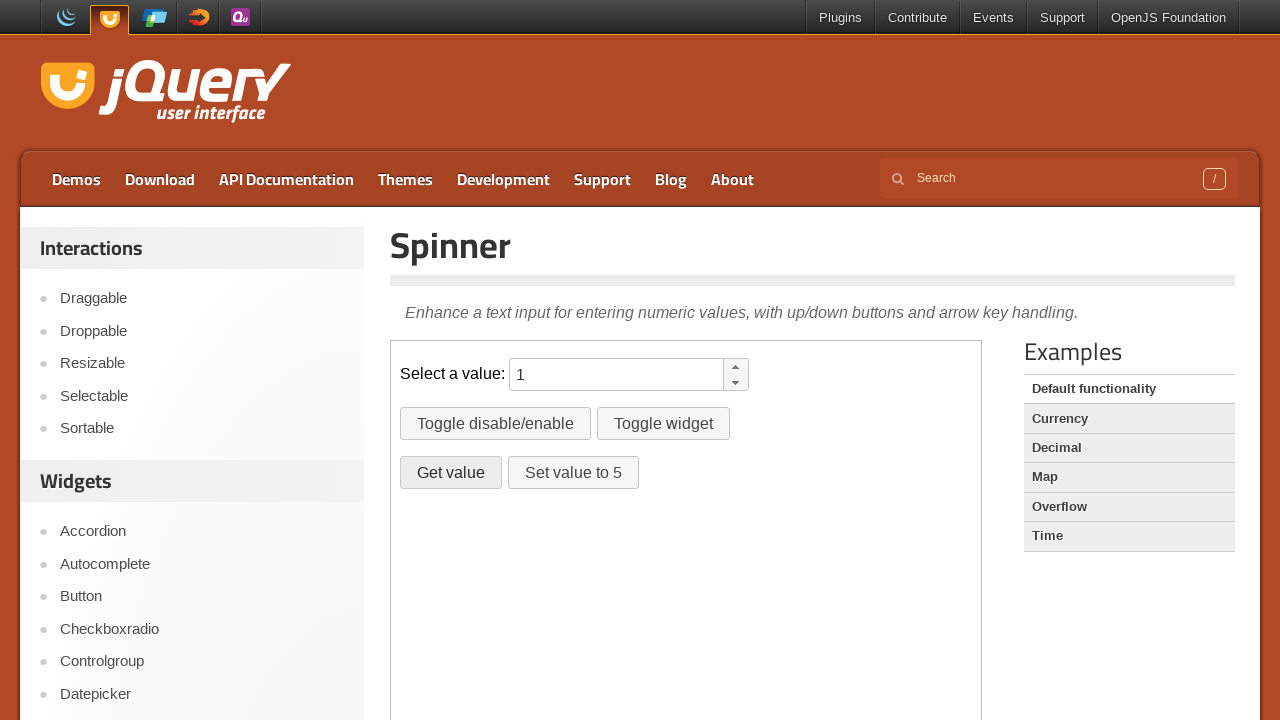